Navigates to the Xiaomi India website and verifies the page loads successfully

Starting URL: https://www.mi.com/in/

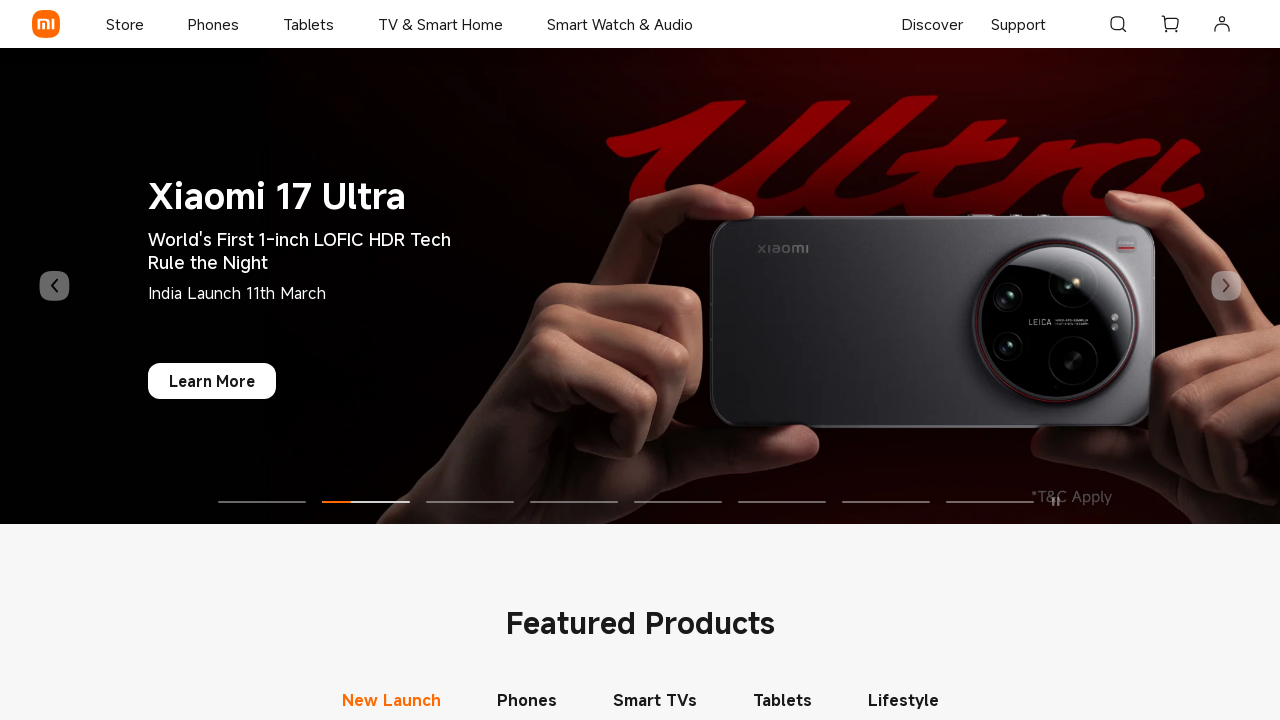

Waited for Xiaomi India homepage to load (DOM content loaded)
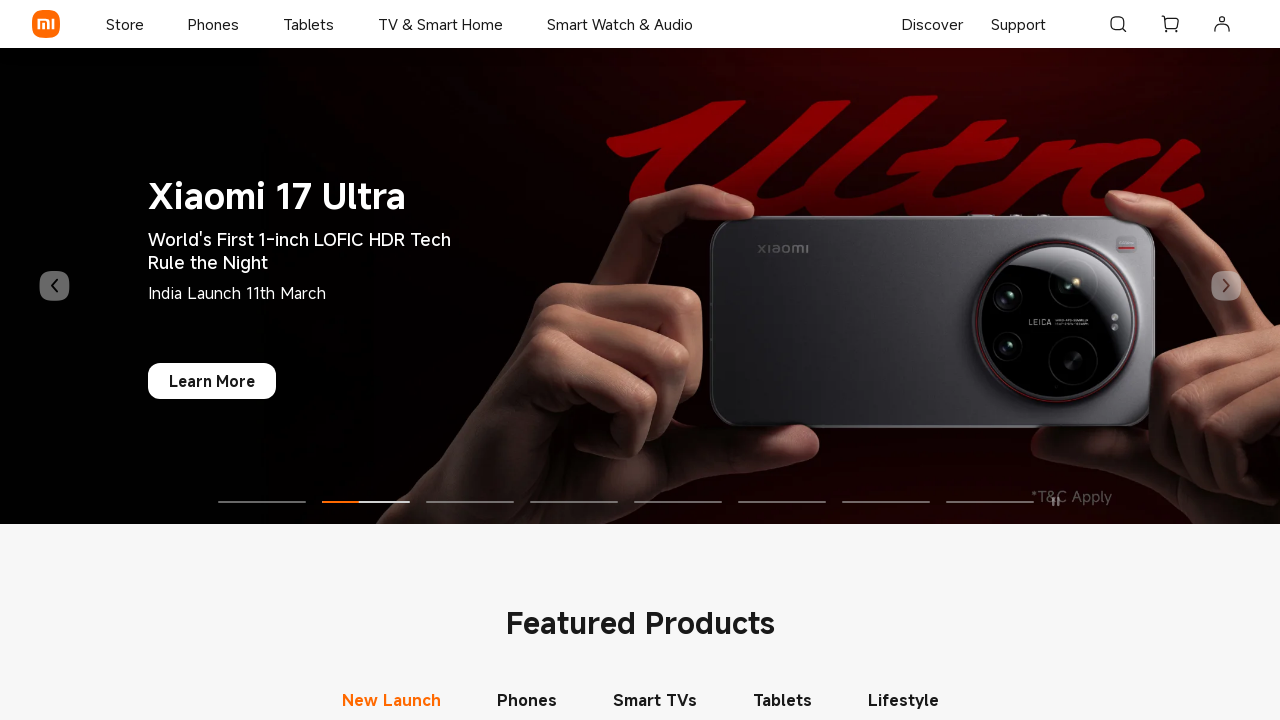

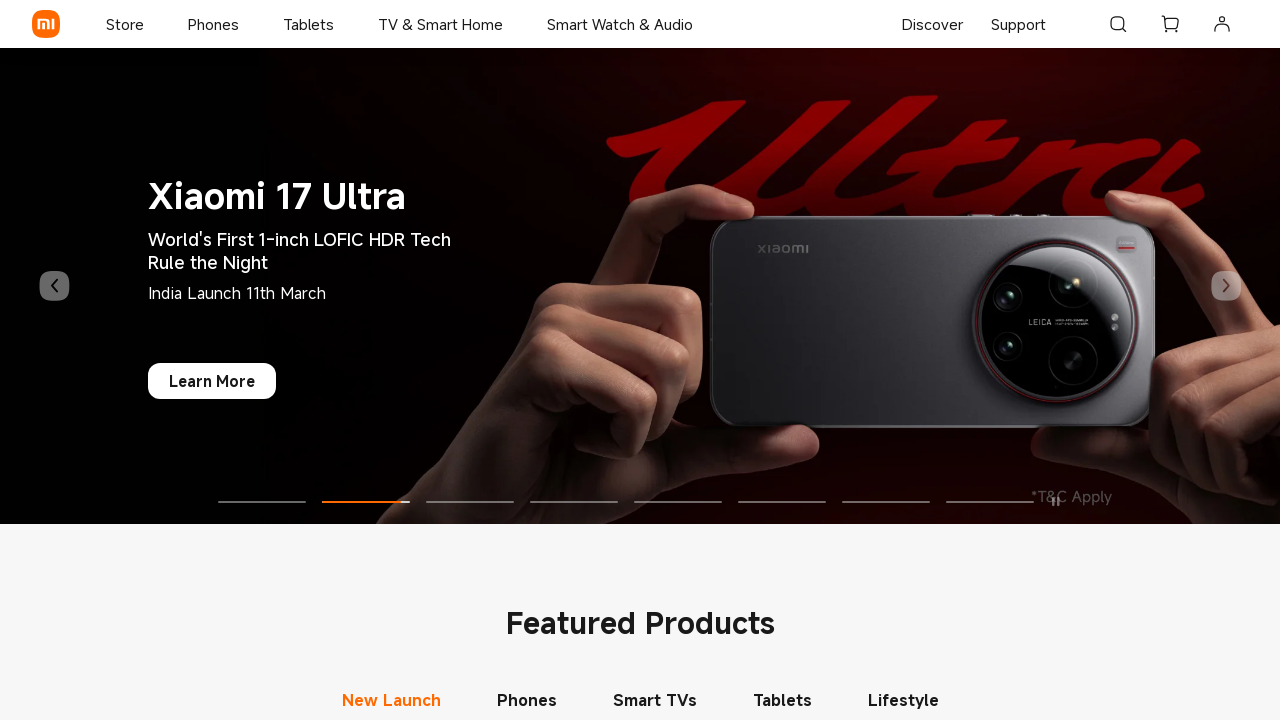